Launches the Paytm website and maximizes the browser window to verify the page loads successfully

Starting URL: https://paytm.com/

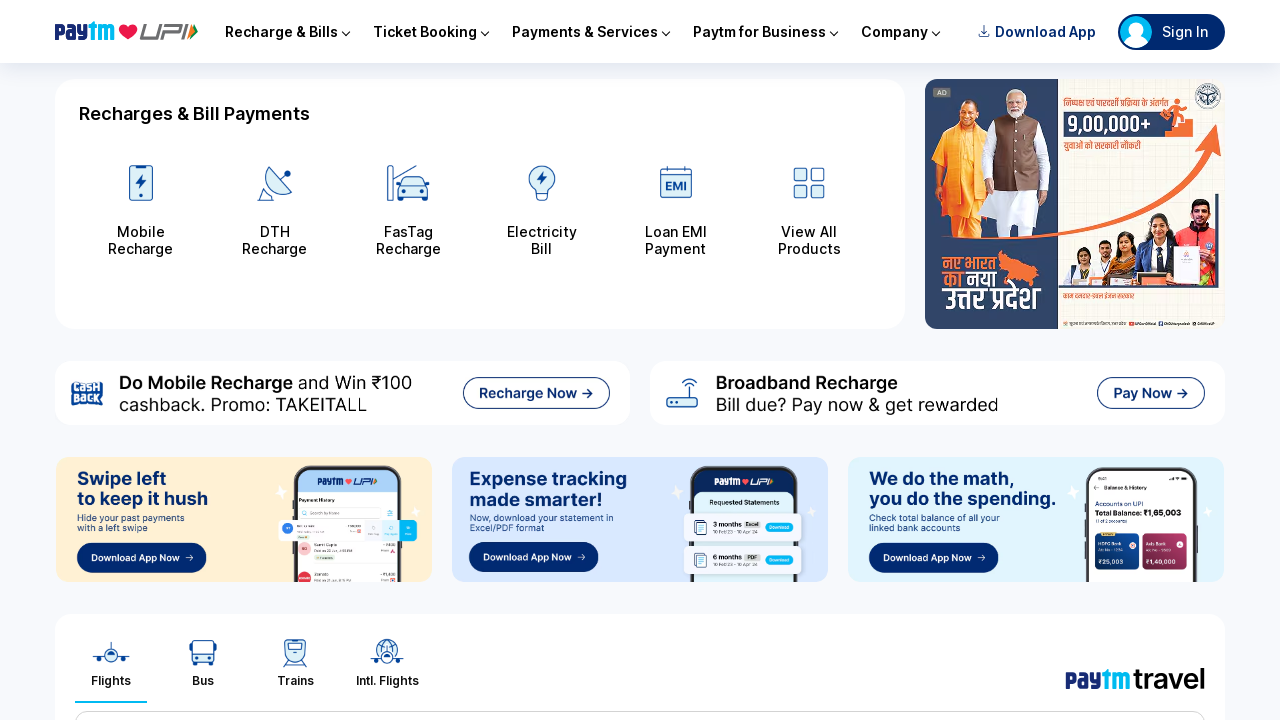

Set viewport size to 1920x1080 to maximize browser window
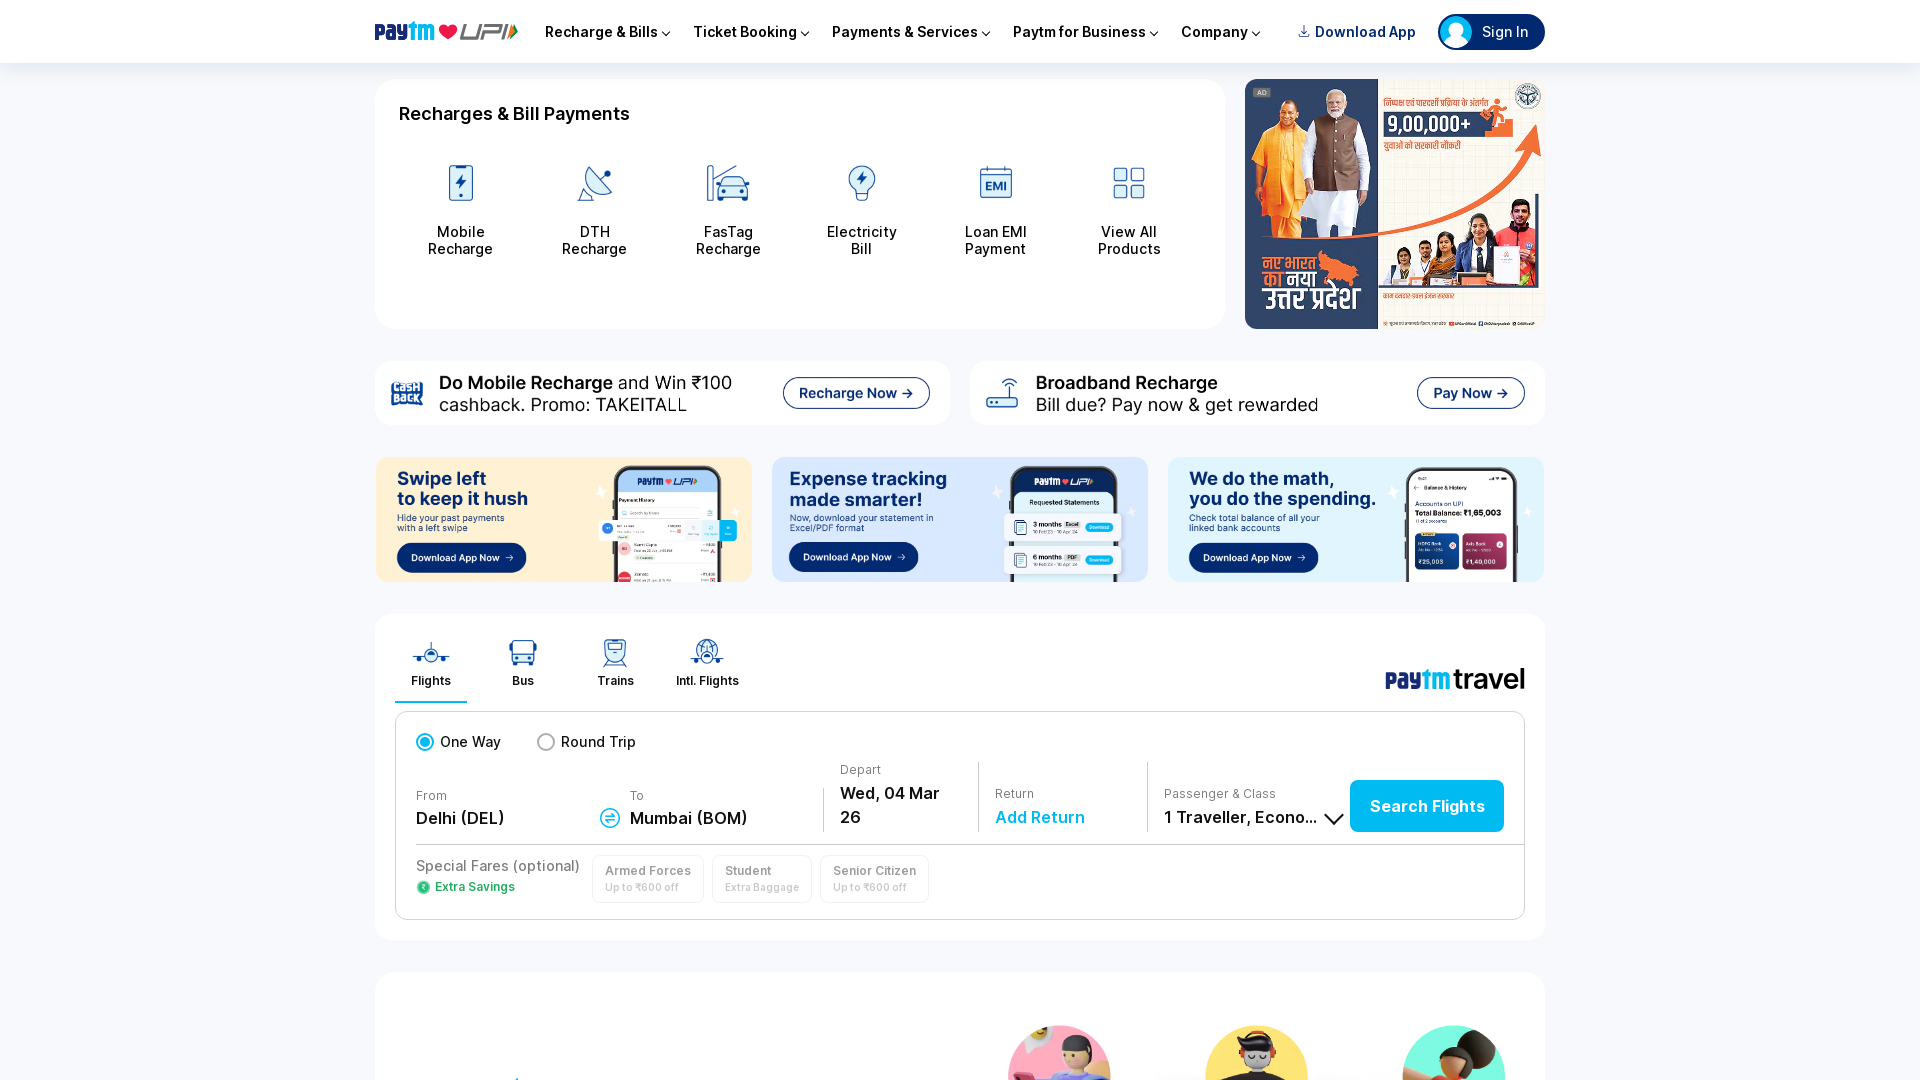

Paytm website loaded successfully and DOM content was ready
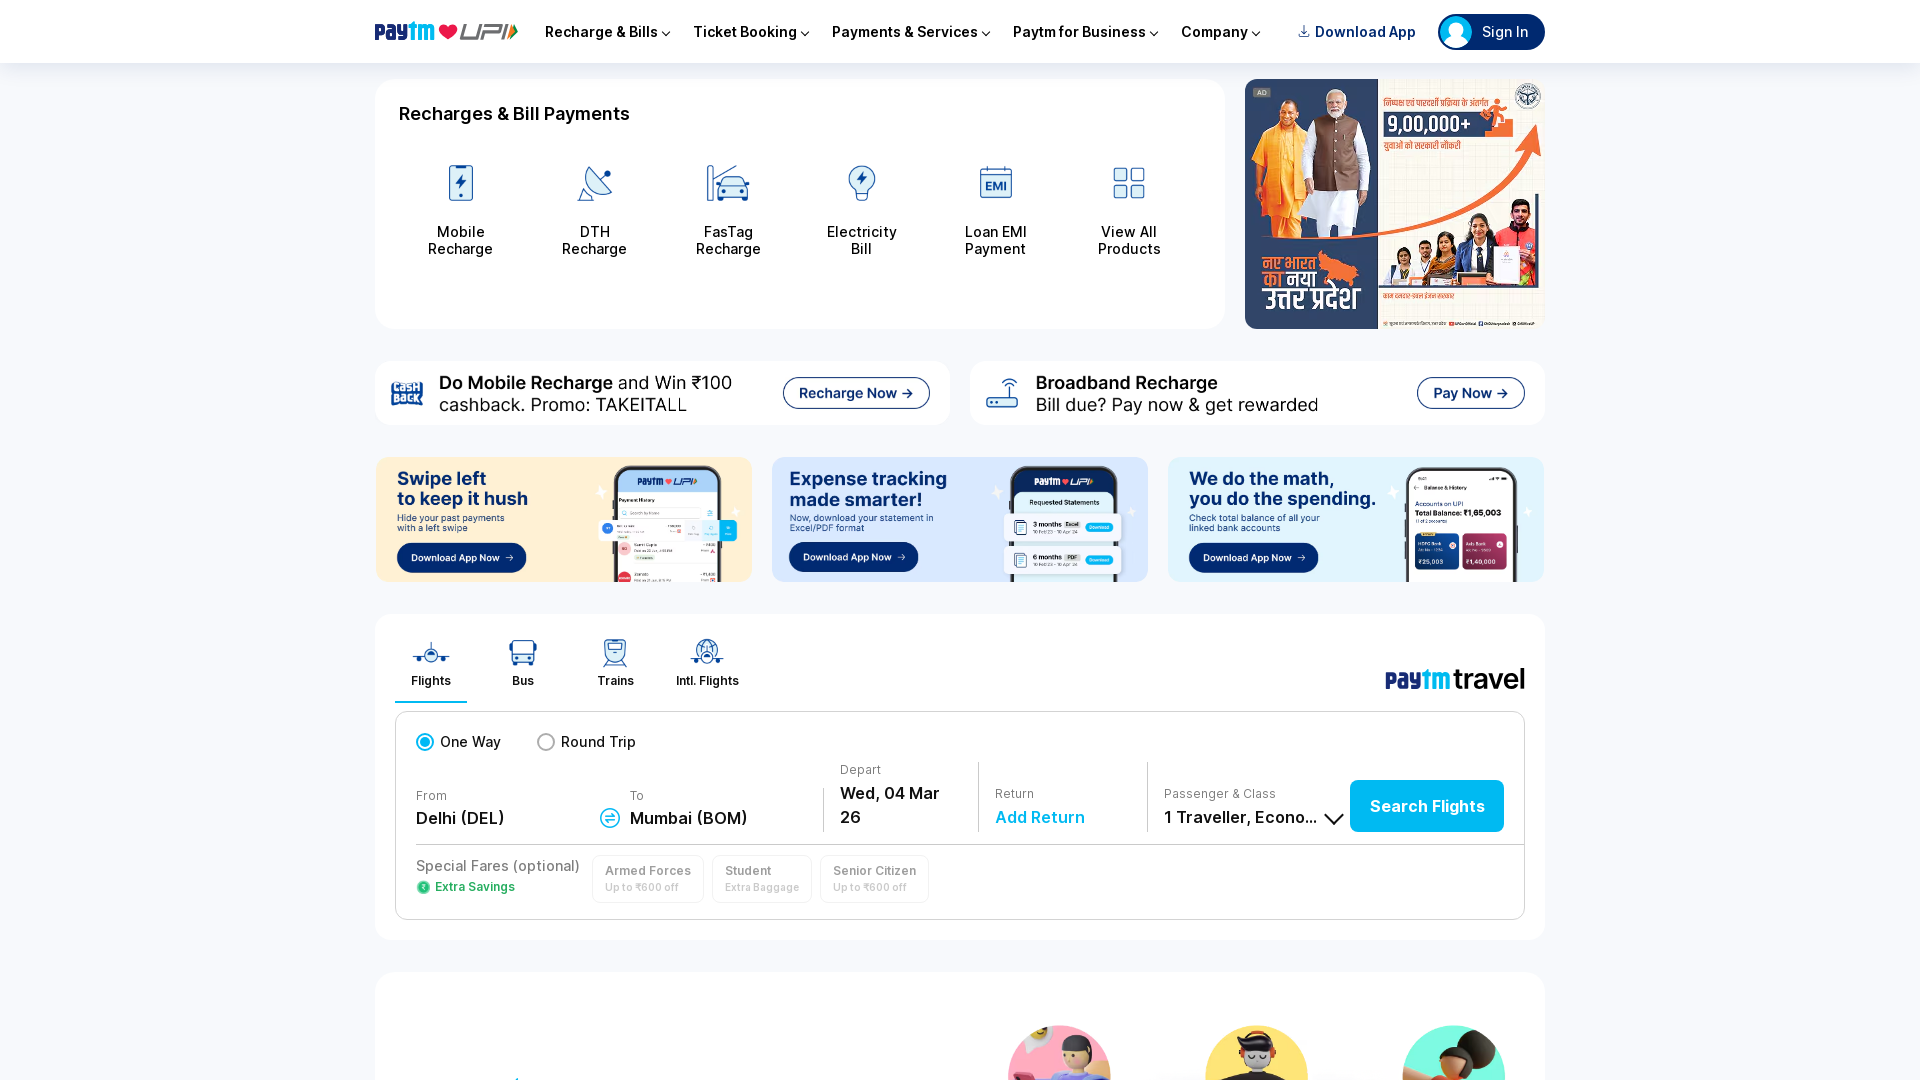

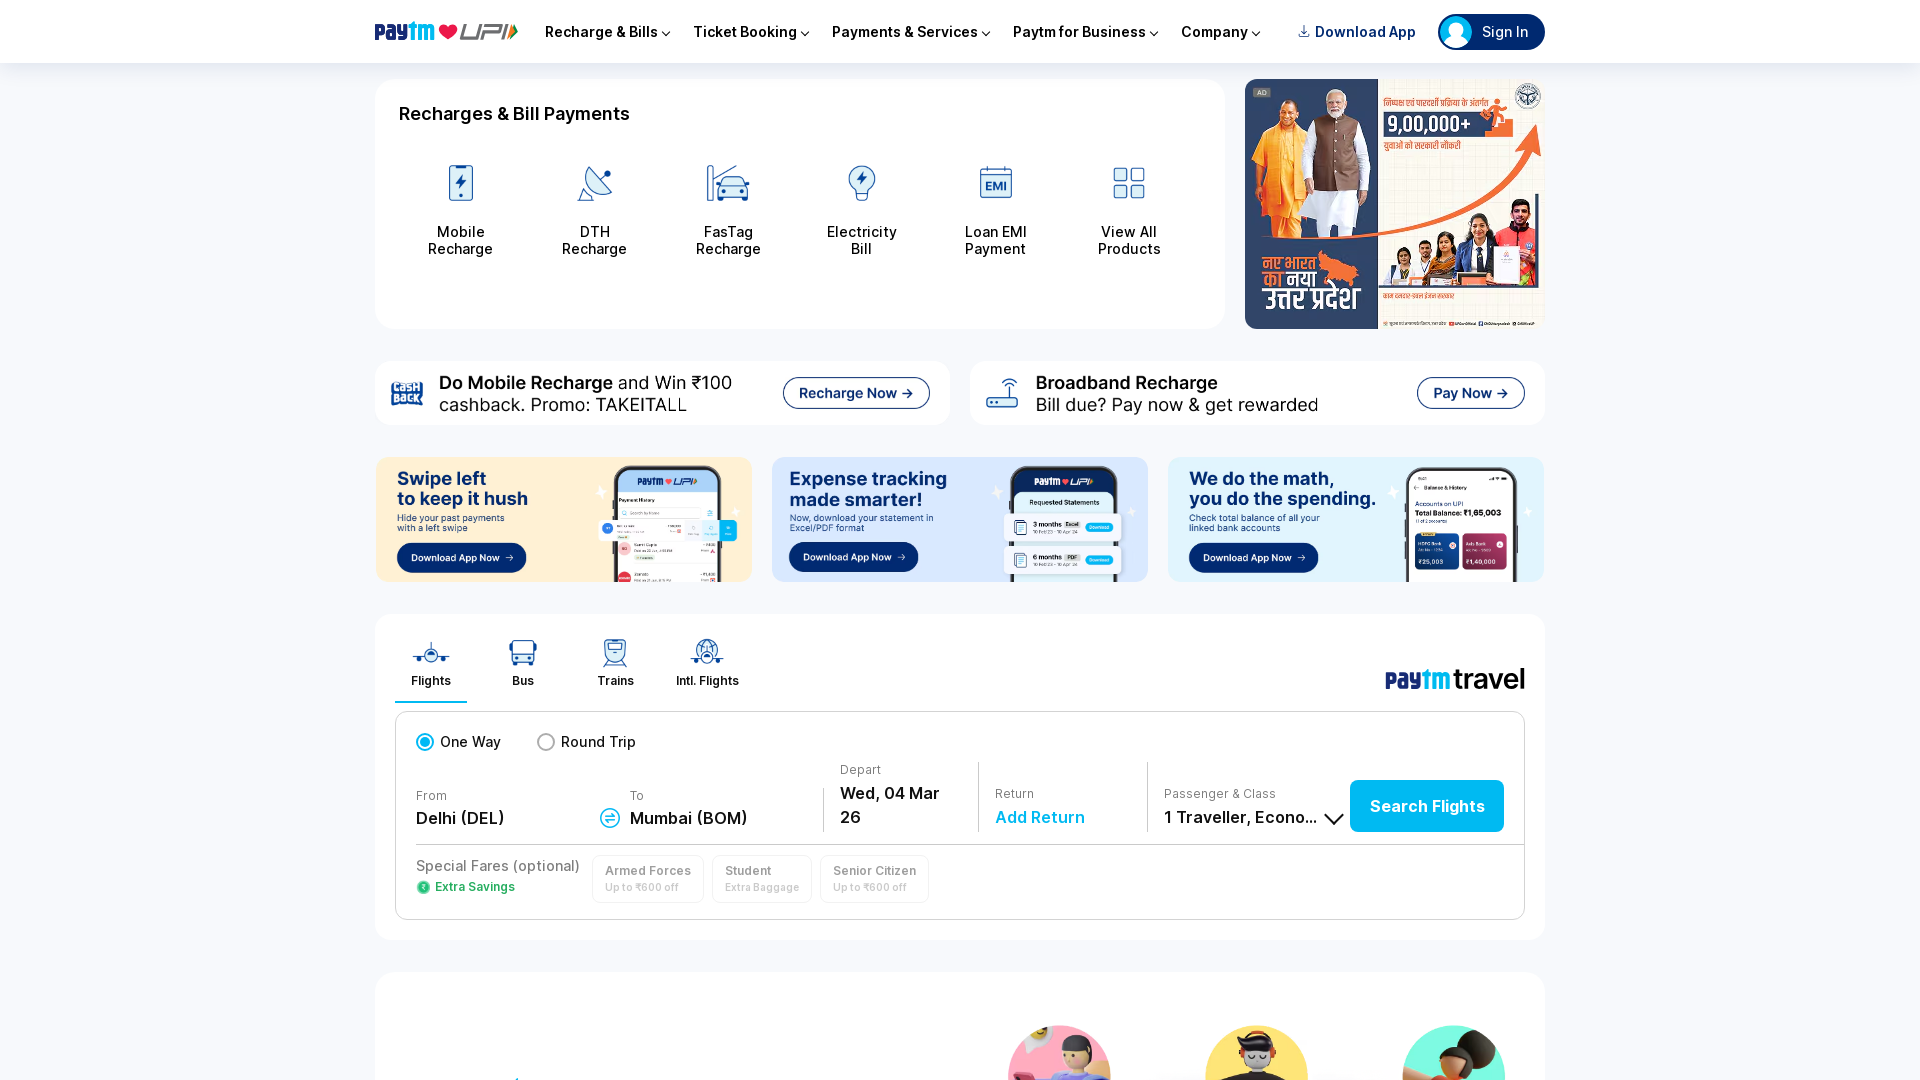